Tests marking all todo items as completed using the toggle all checkbox

Starting URL: https://demo.playwright.dev/todomvc

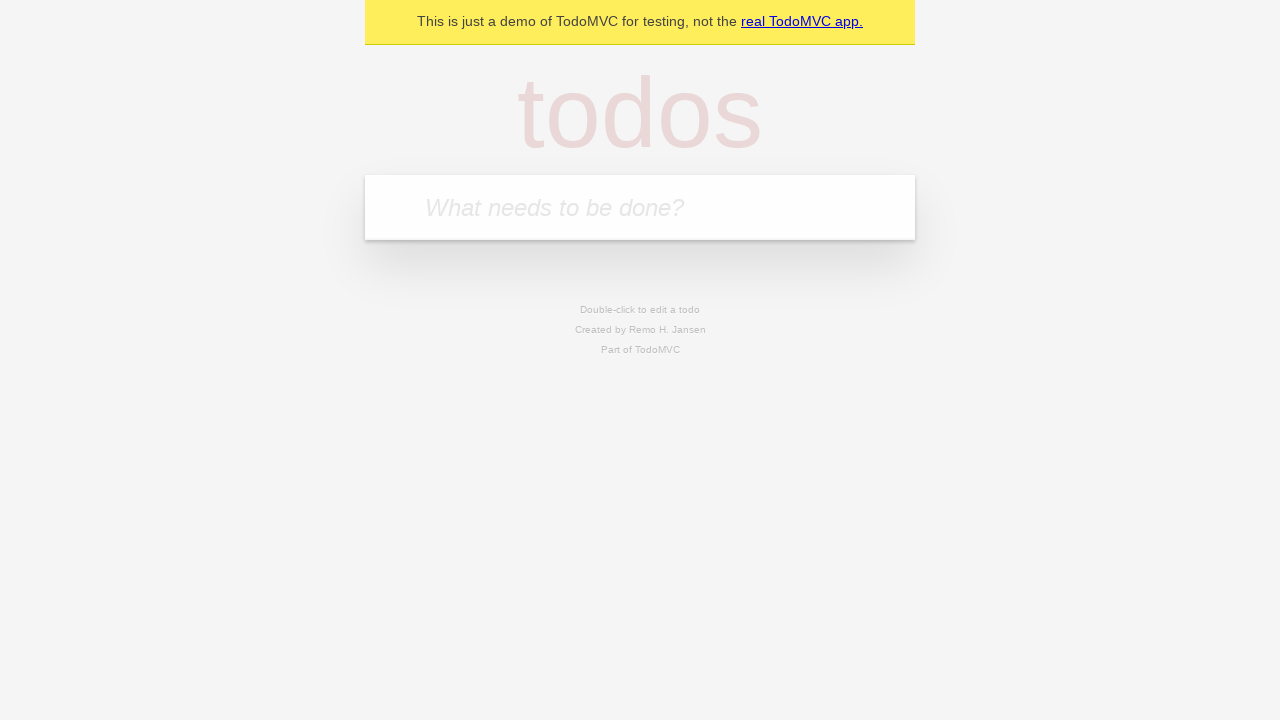

Located the todo input field
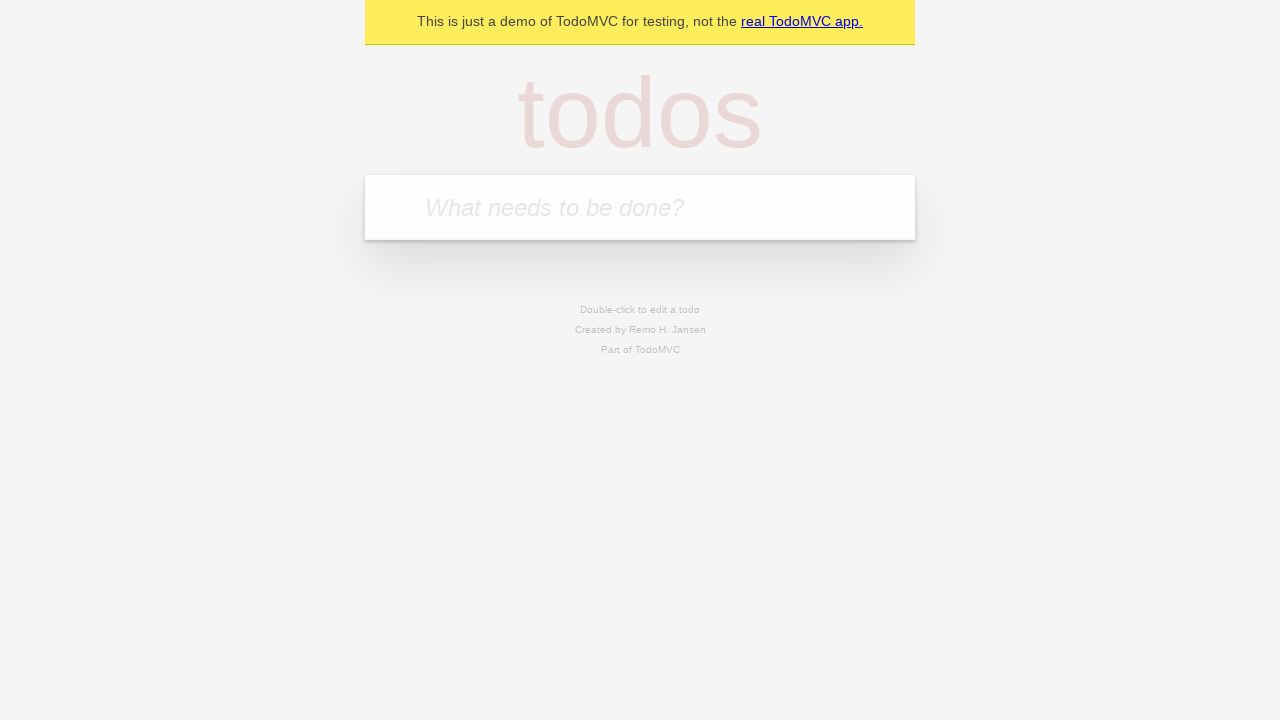

Filled first todo: 'buy some cheese' on internal:attr=[placeholder="What needs to be done?"i]
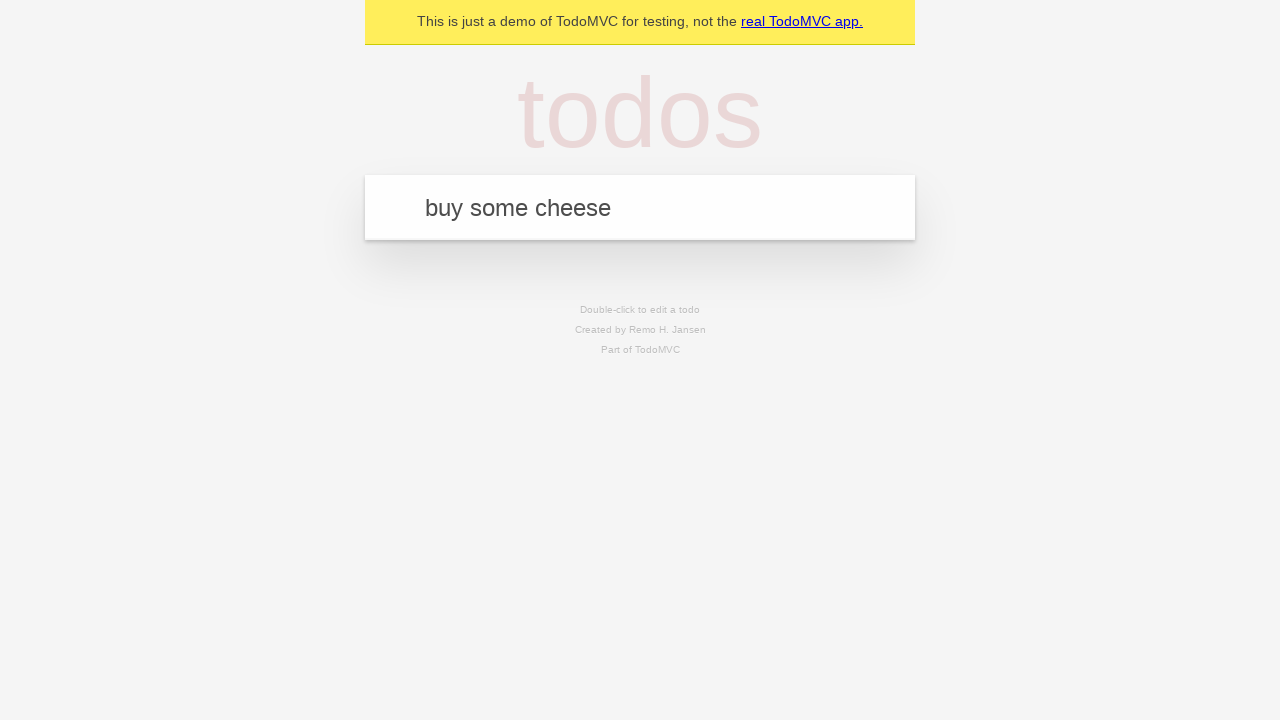

Pressed Enter to add first todo on internal:attr=[placeholder="What needs to be done?"i]
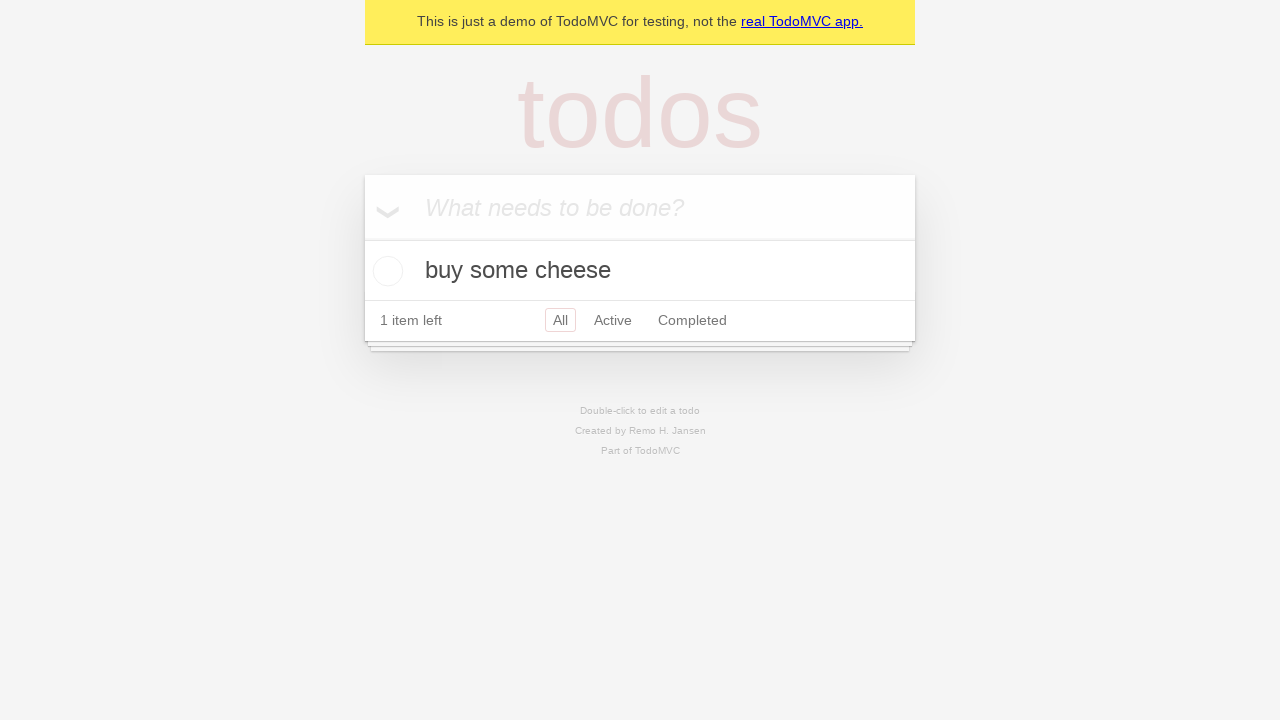

Filled second todo: 'feed the cat' on internal:attr=[placeholder="What needs to be done?"i]
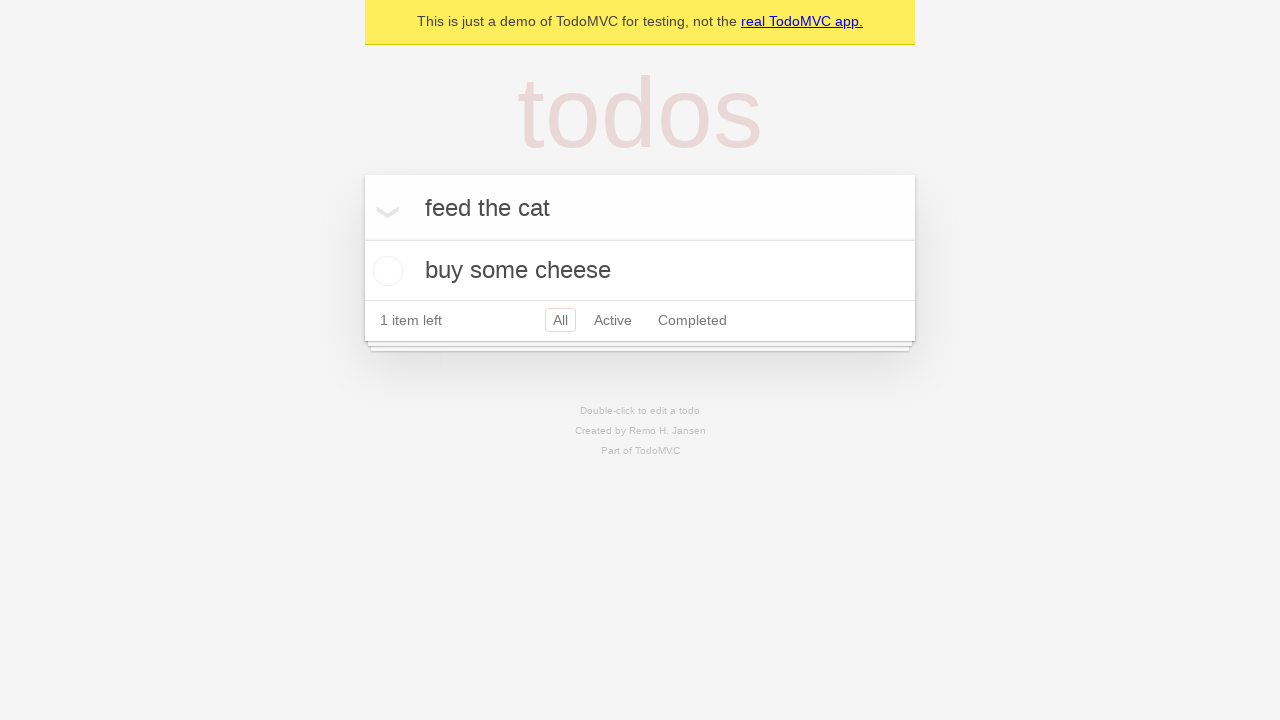

Pressed Enter to add second todo on internal:attr=[placeholder="What needs to be done?"i]
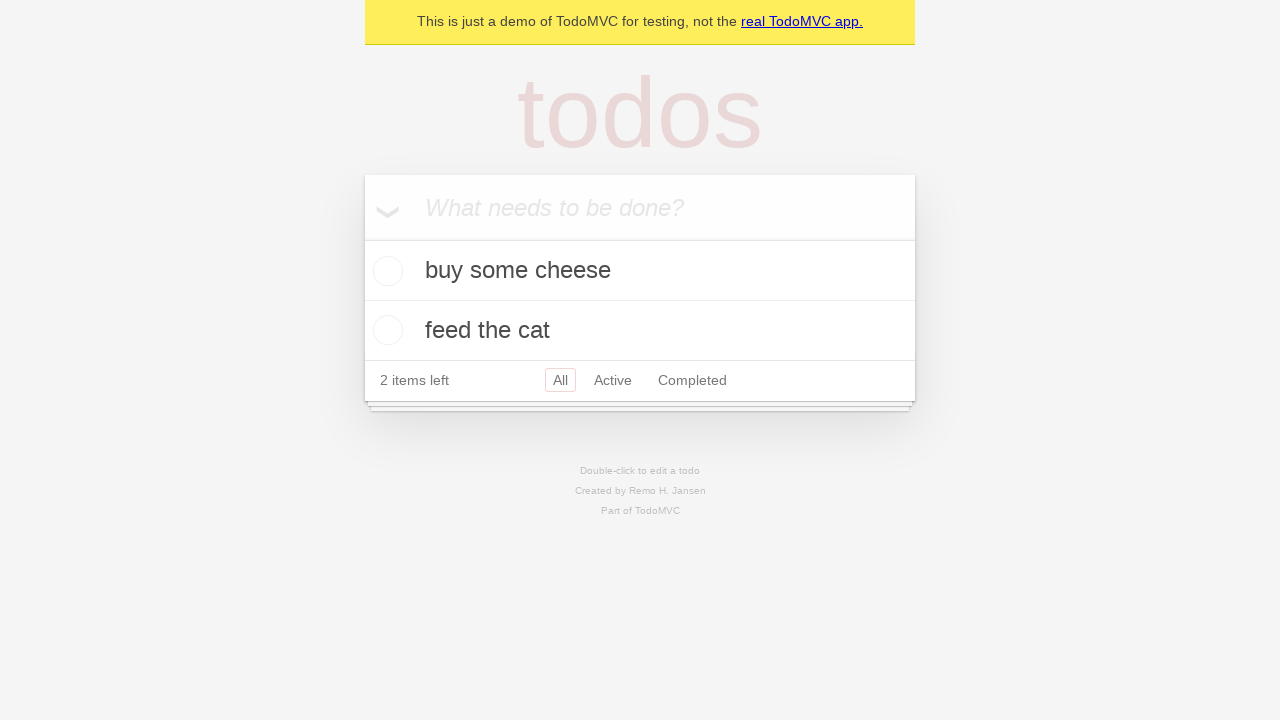

Filled third todo: 'book a doctors appointment' on internal:attr=[placeholder="What needs to be done?"i]
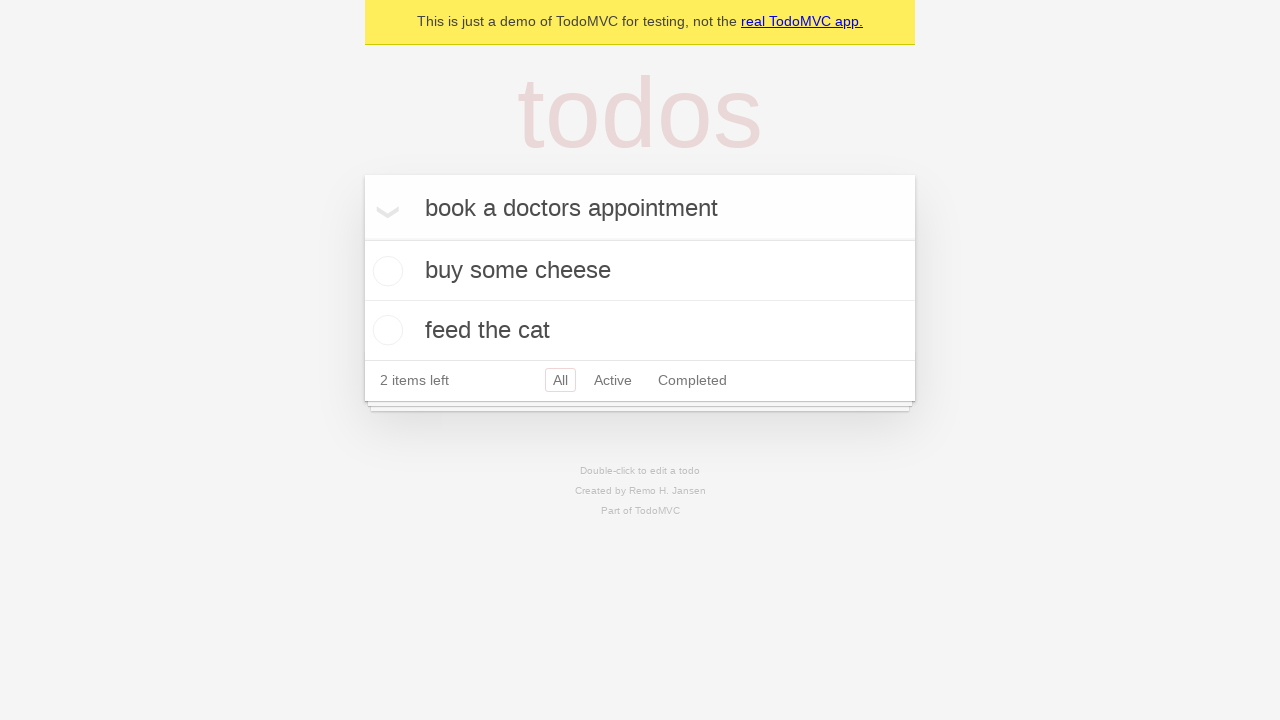

Pressed Enter to add third todo on internal:attr=[placeholder="What needs to be done?"i]
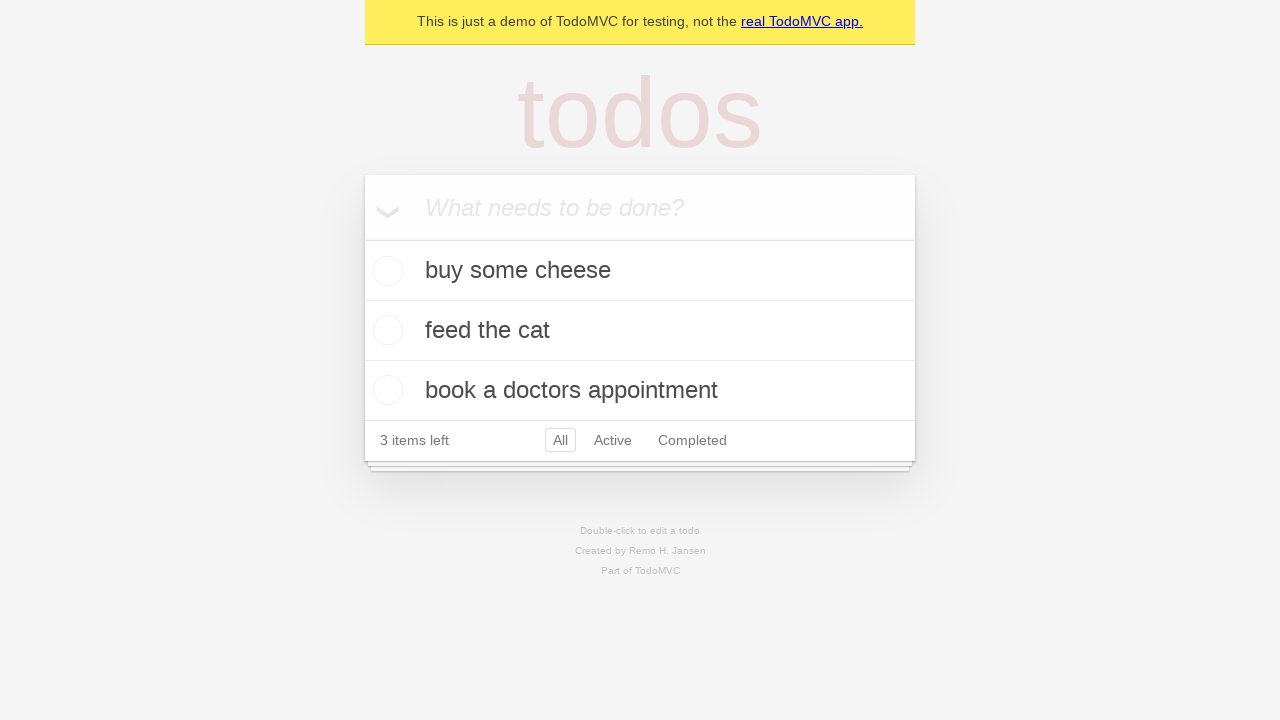

Clicked toggle all checkbox to mark all items as completed at (362, 238) on internal:label="Mark all as complete"i
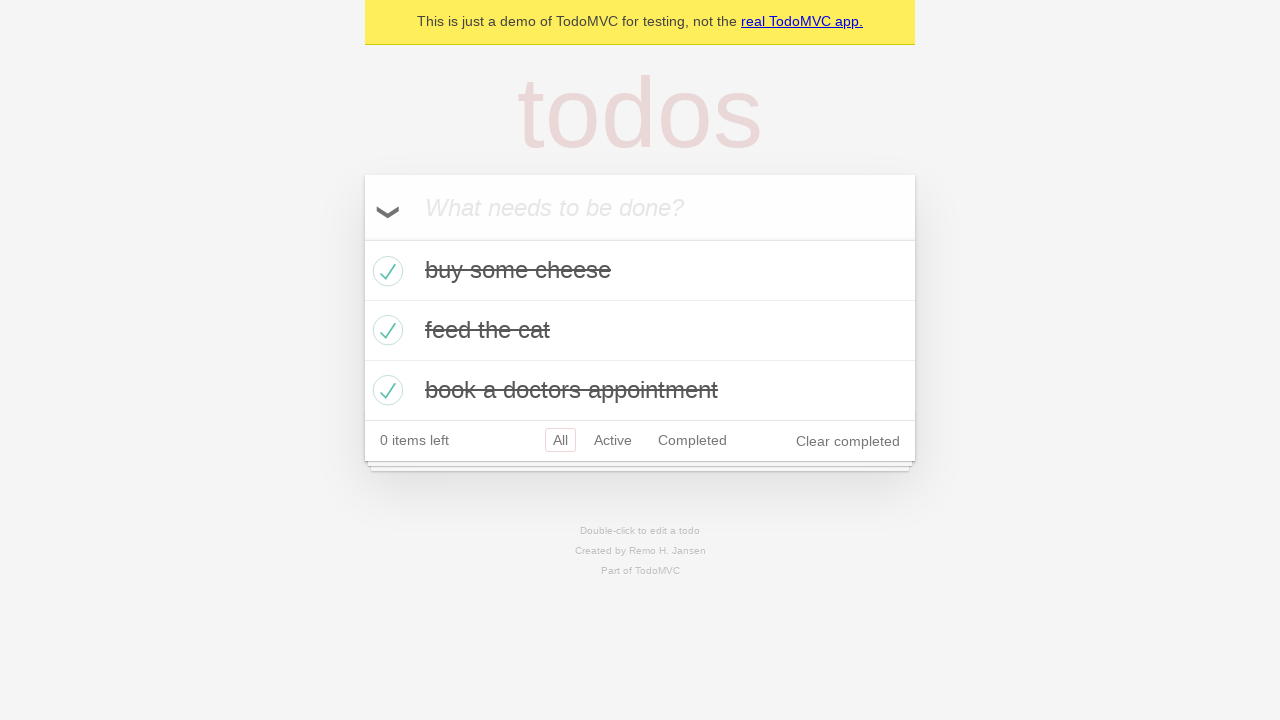

Verified all todo items are marked as completed
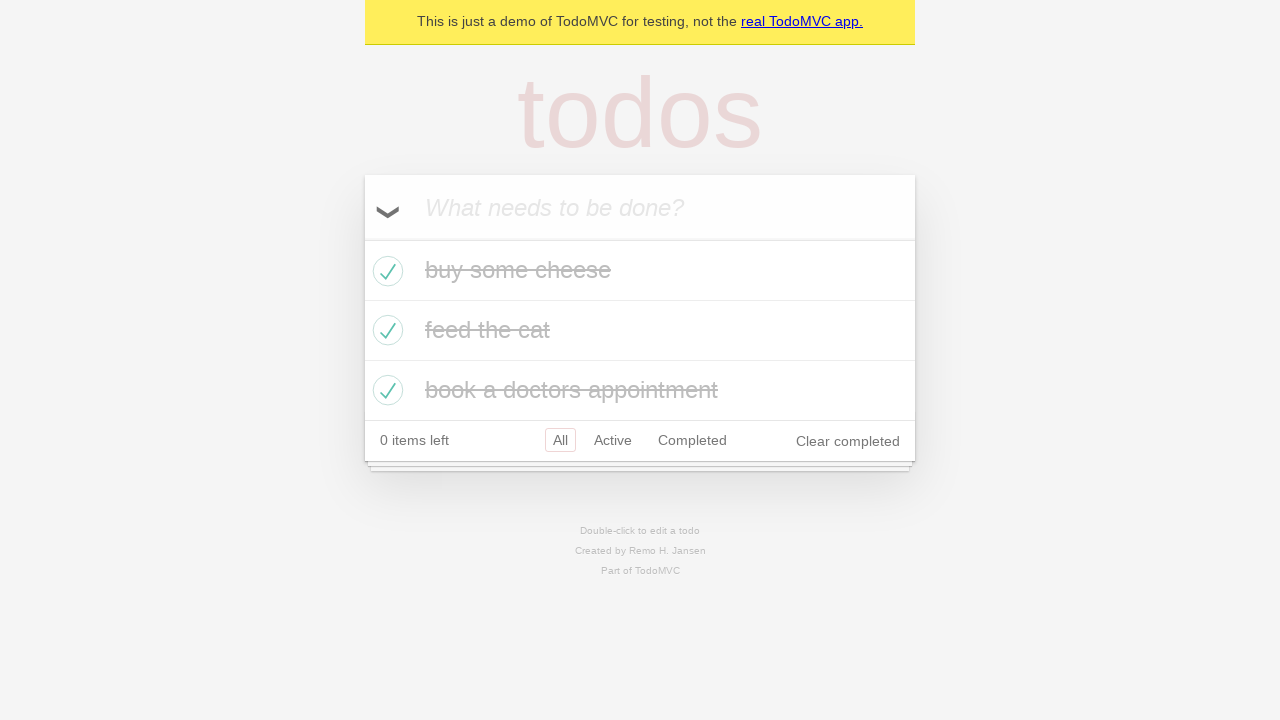

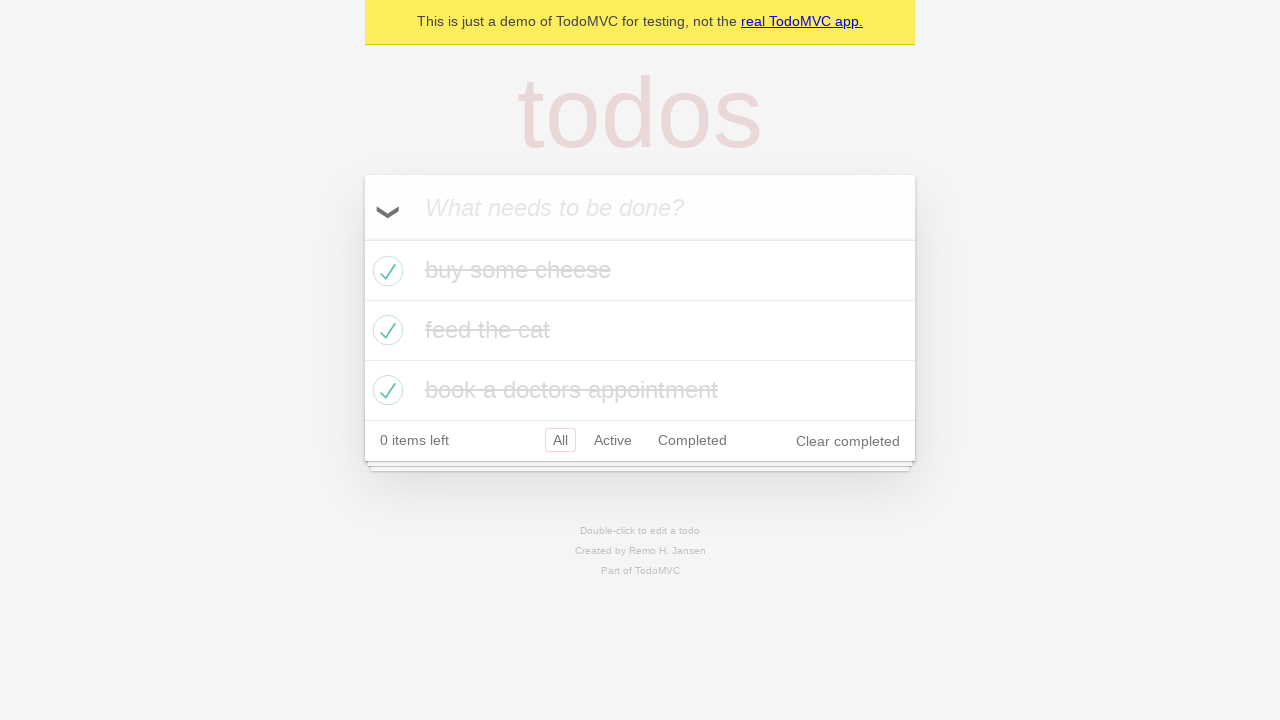